Tests a registration form by filling in required fields (first name, last name, email) and submitting the form, then verifies successful registration by checking for a congratulations message.

Starting URL: http://suninjuly.github.io/registration1.html

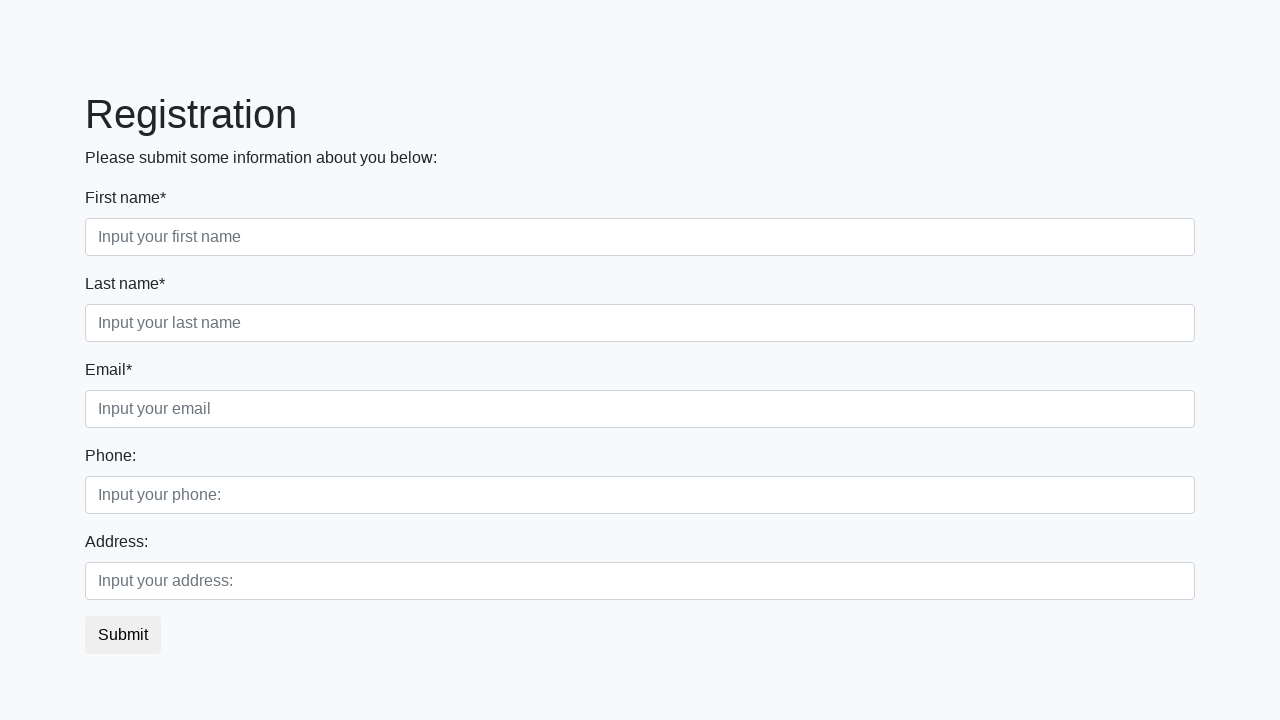

Filled first name field with 'Alexander' on .first_block .first
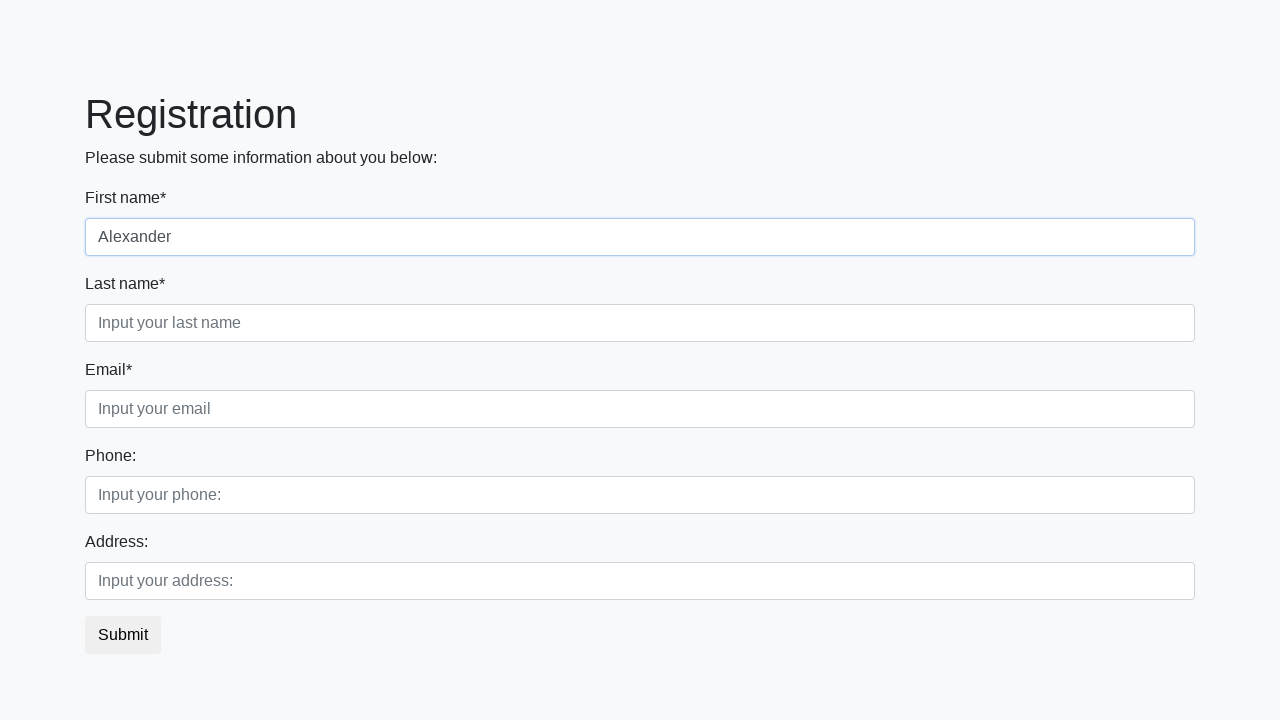

Filled last name field with 'Johnson' on .first_block .second
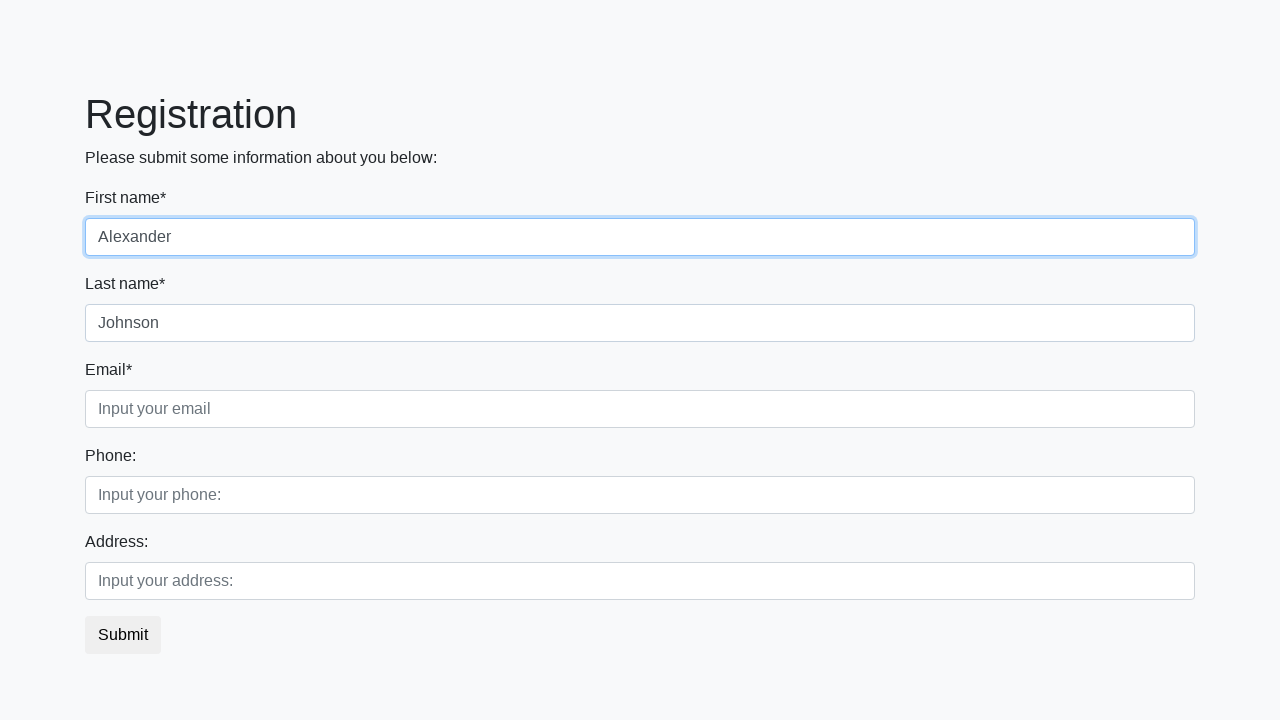

Filled email field with 'alex.johnson@example.com' on .first_block .third
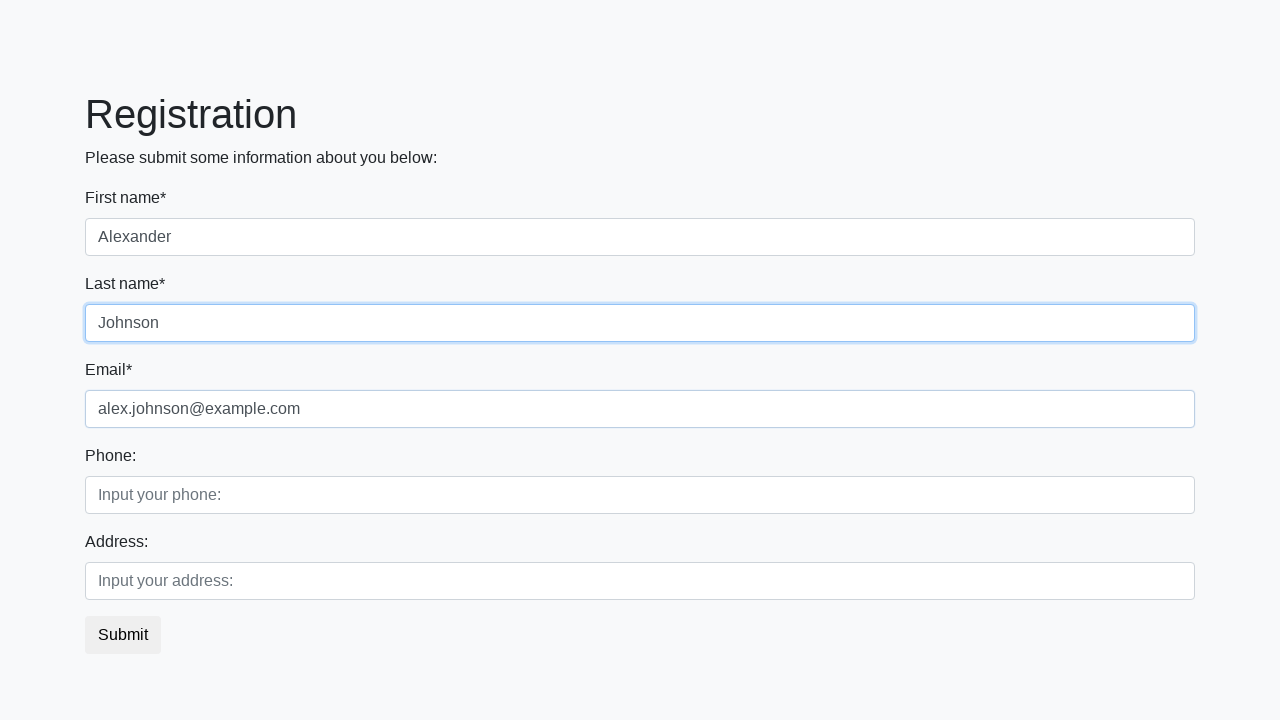

Clicked submit button to register at (123, 635) on button.btn
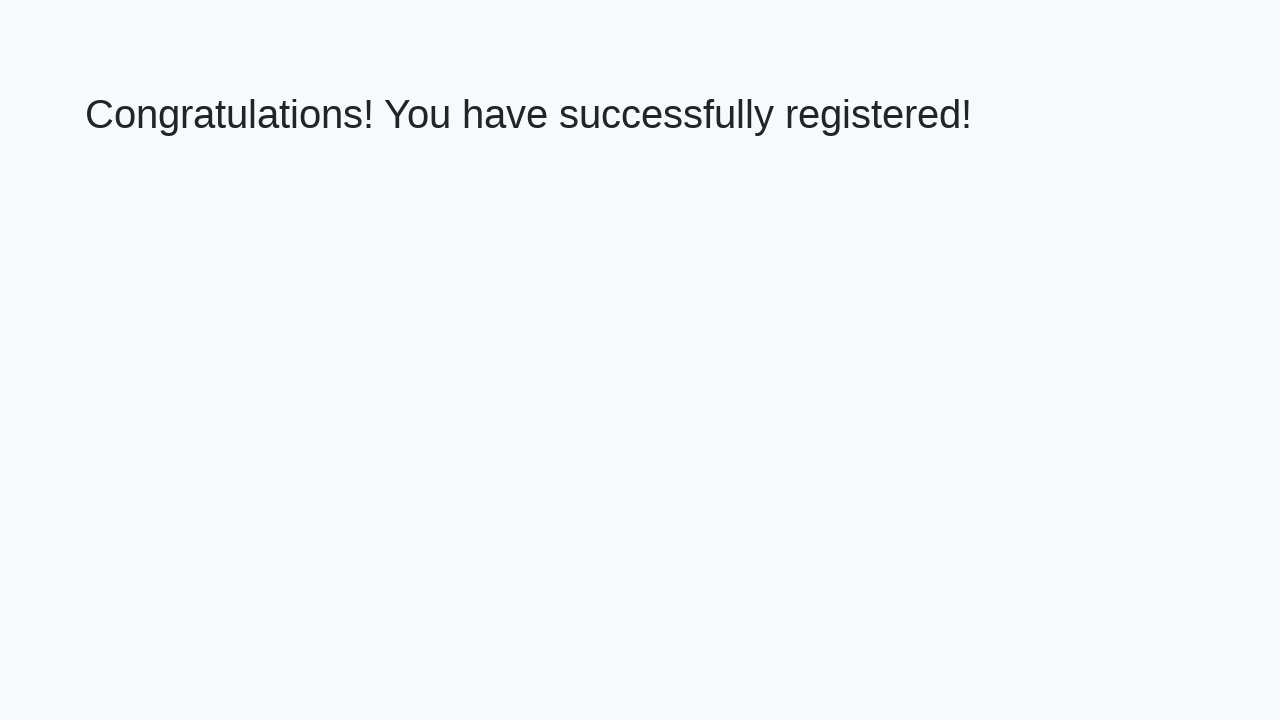

Waited for congratulations message to load
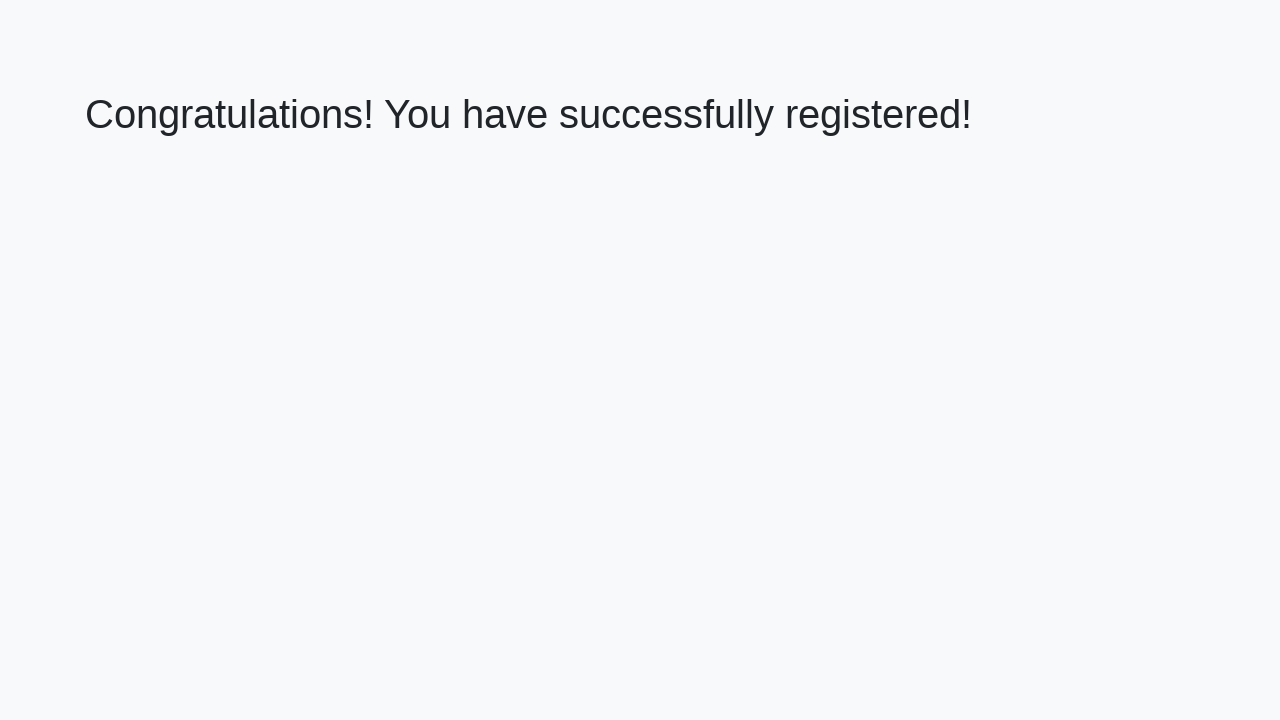

Retrieved congratulations message text
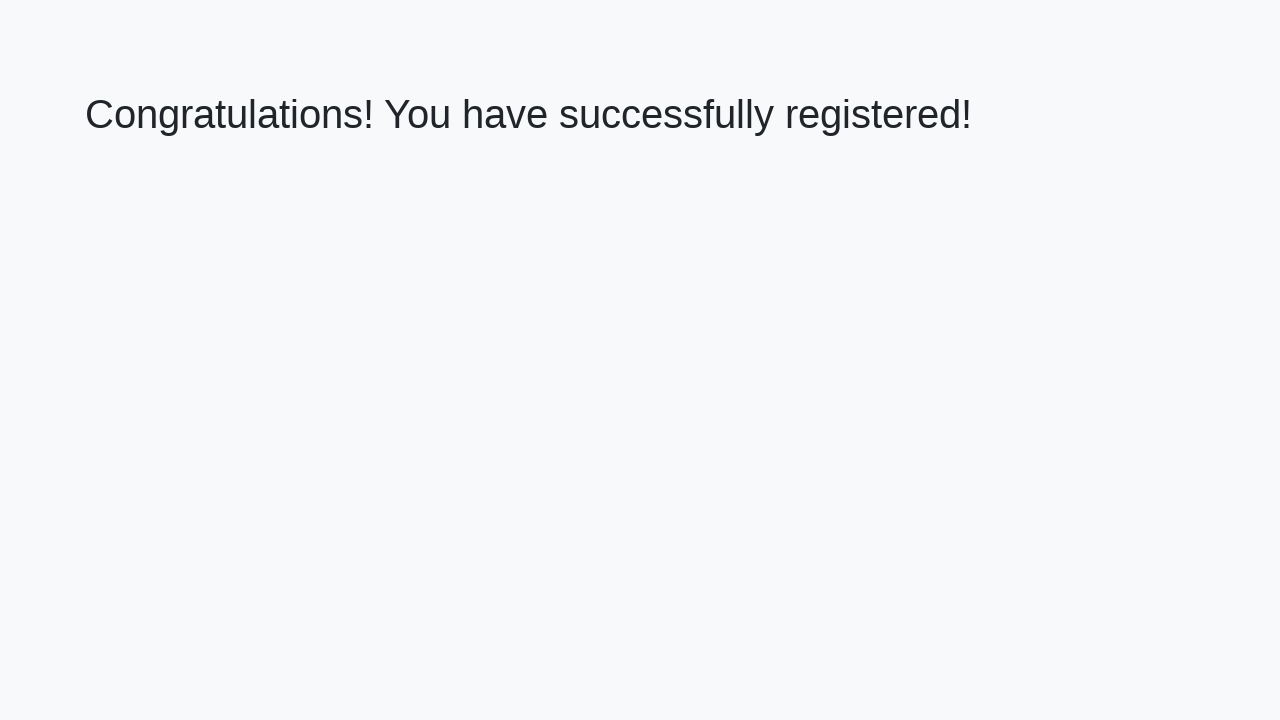

Verified successful registration with congratulations message
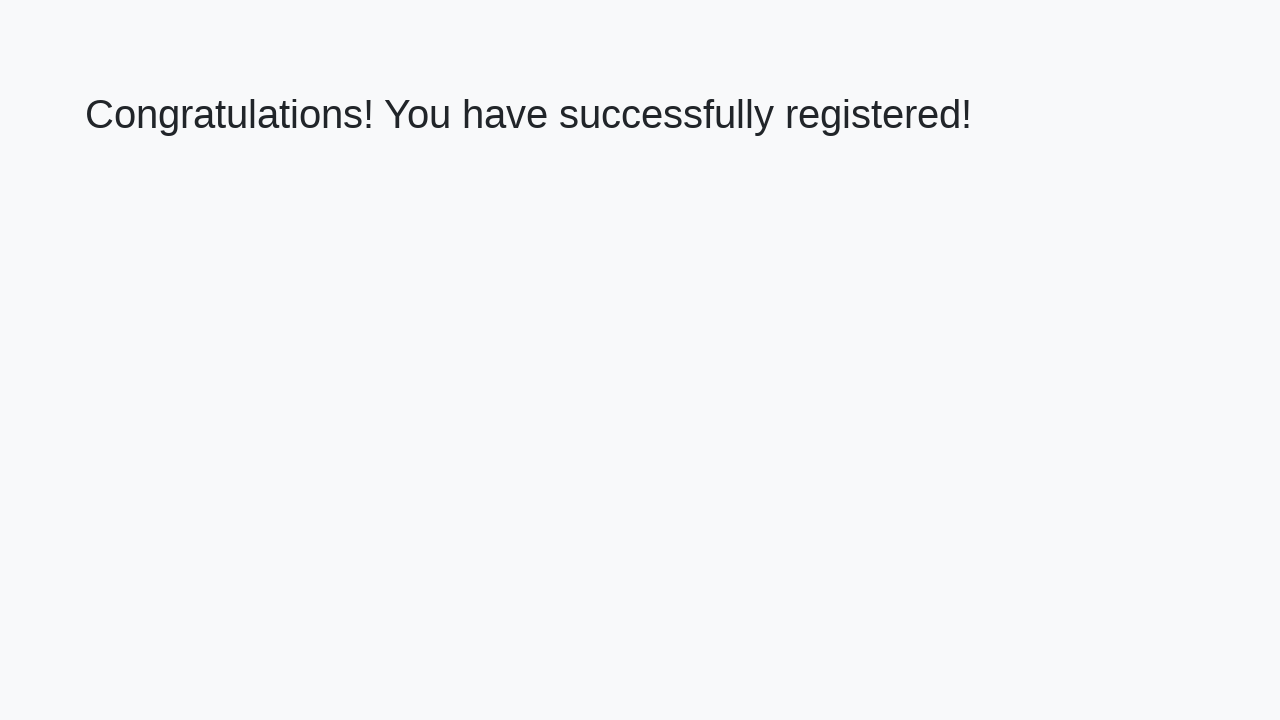

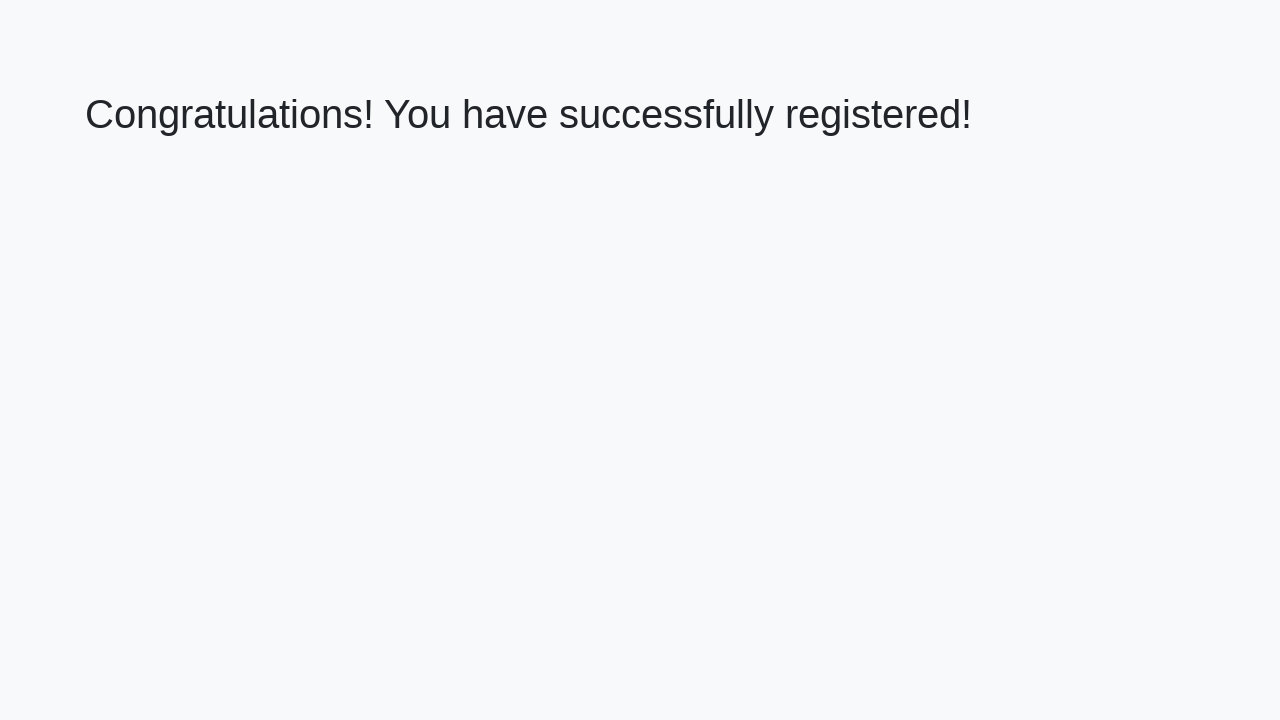